Tests that the "complete all" checkbox state updates correctly when individual items are checked and unchecked.

Starting URL: https://demo.playwright.dev/todomvc

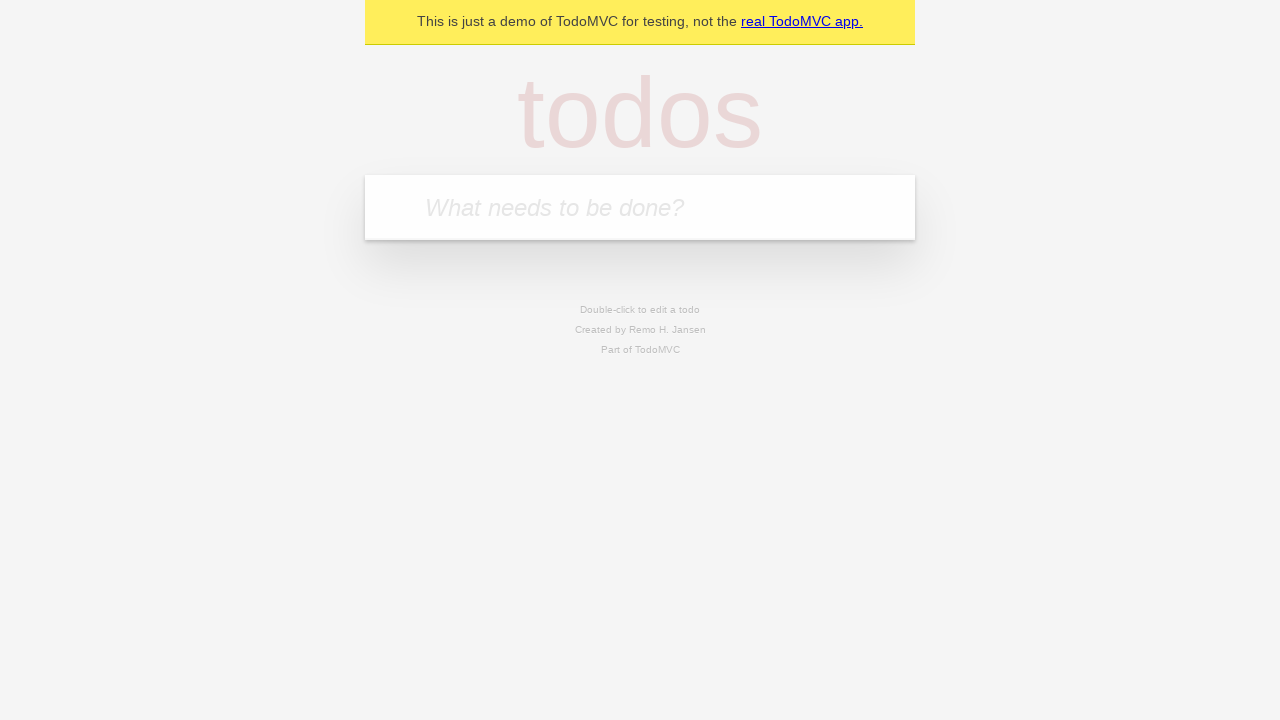

Filled todo input with 'buy some cheese' on internal:attr=[placeholder="What needs to be done?"i]
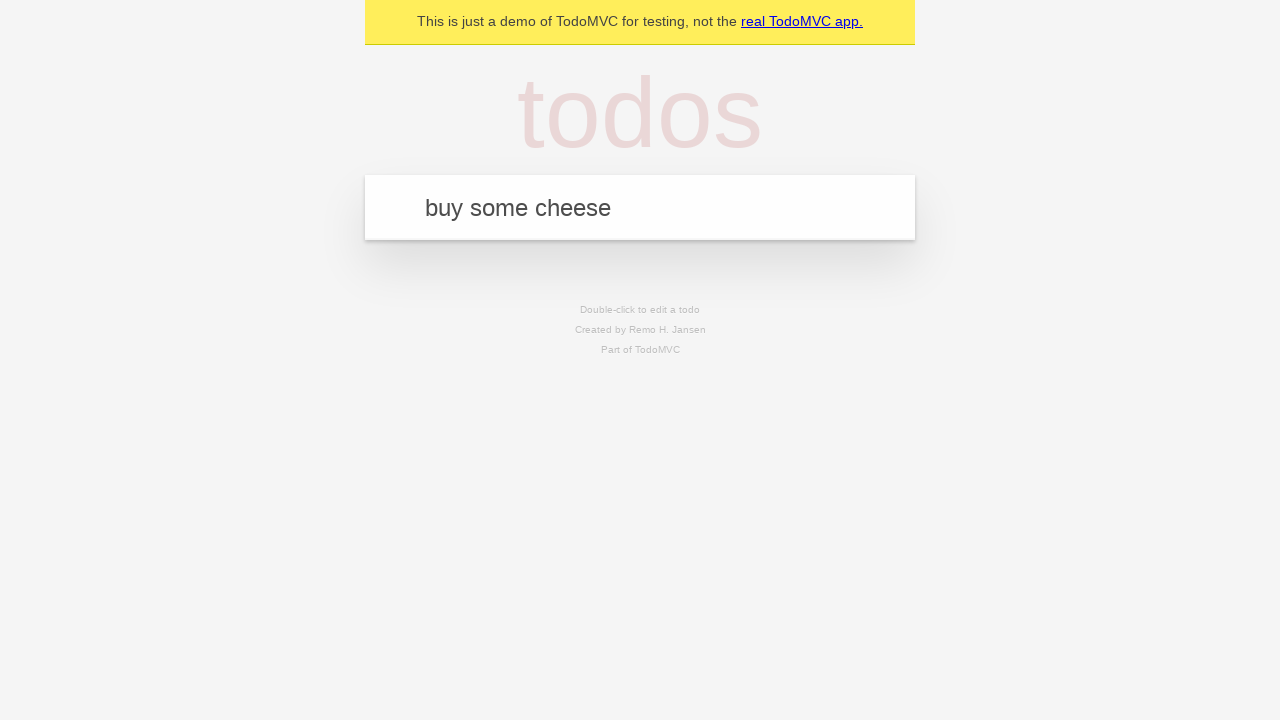

Pressed Enter to add first todo on internal:attr=[placeholder="What needs to be done?"i]
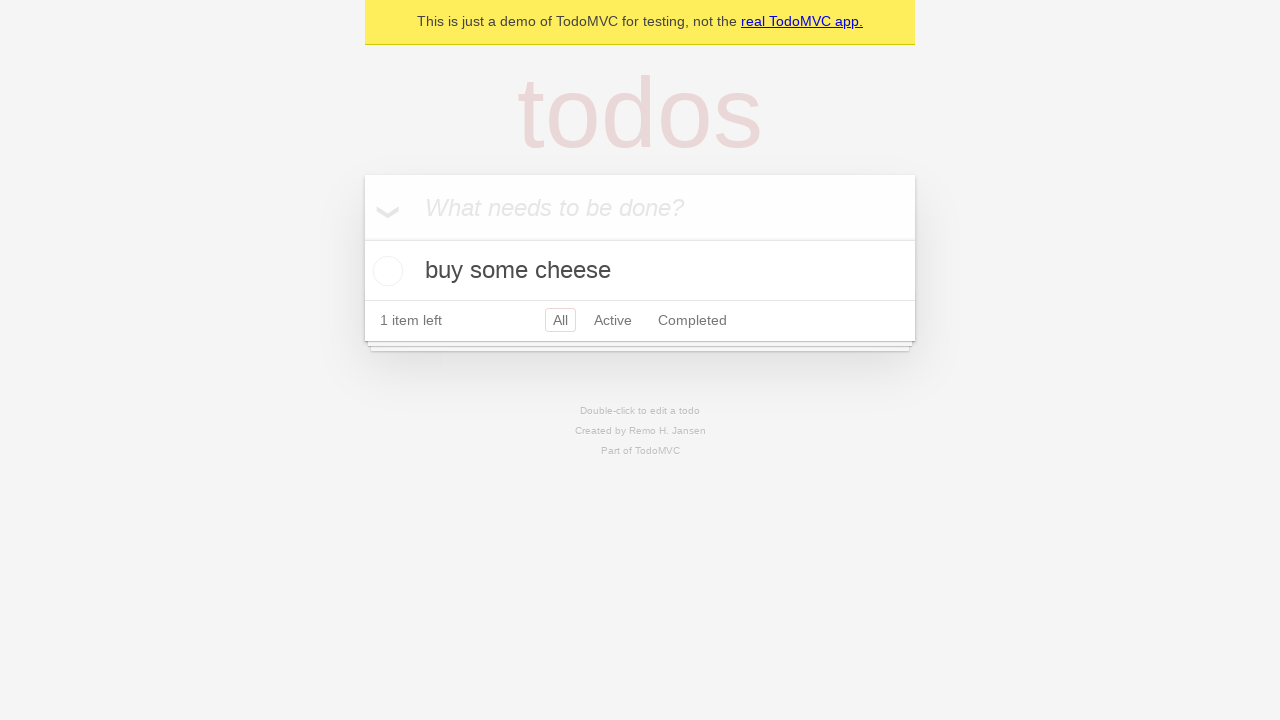

Filled todo input with 'feed the cat' on internal:attr=[placeholder="What needs to be done?"i]
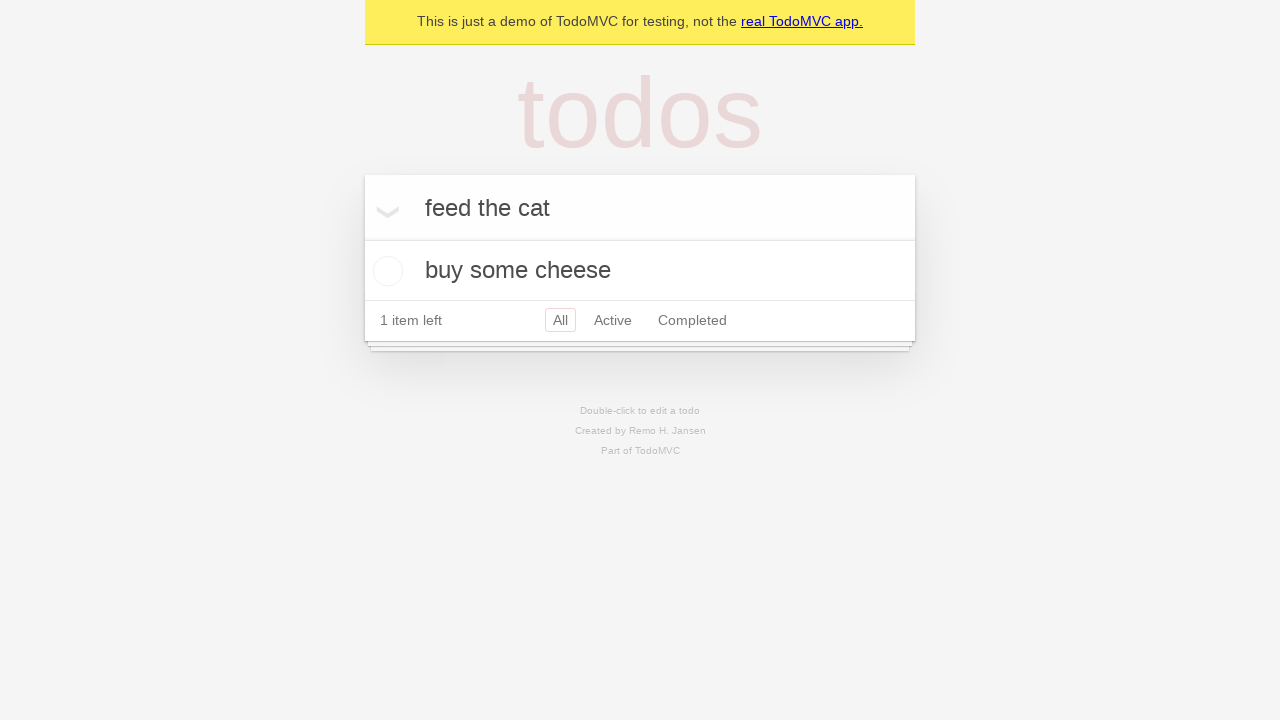

Pressed Enter to add second todo on internal:attr=[placeholder="What needs to be done?"i]
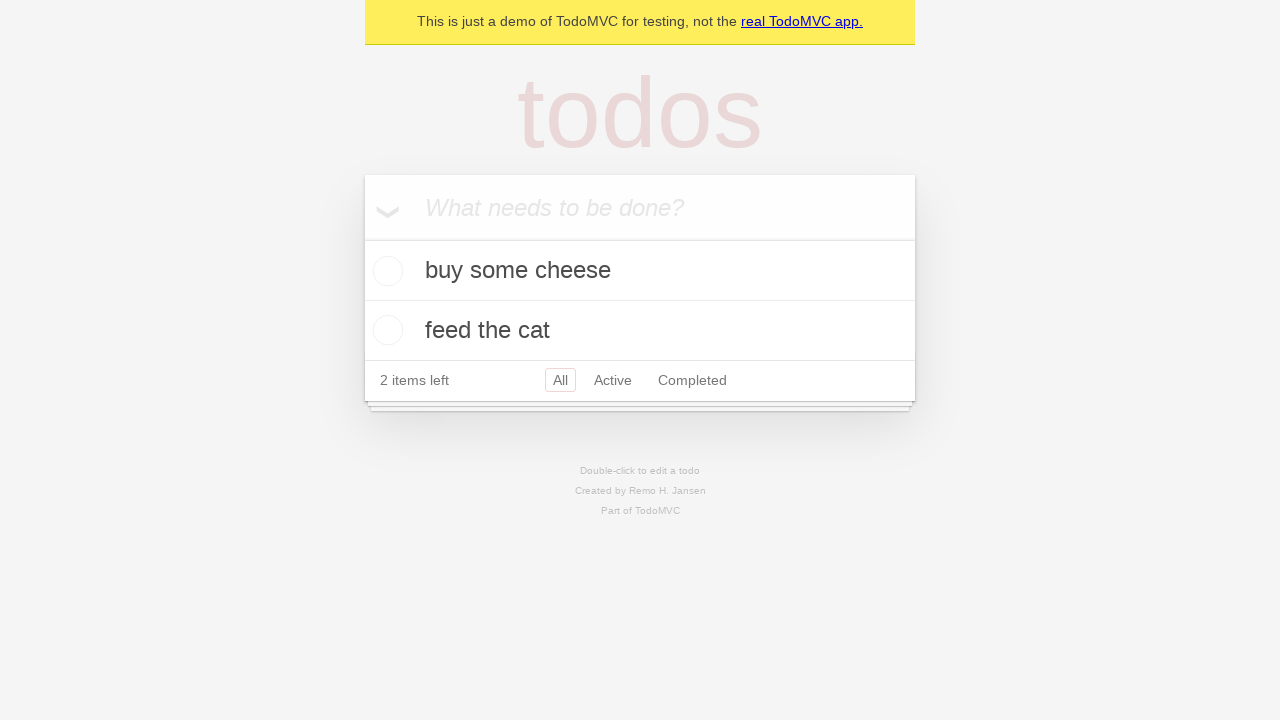

Filled todo input with 'book a doctors appointment' on internal:attr=[placeholder="What needs to be done?"i]
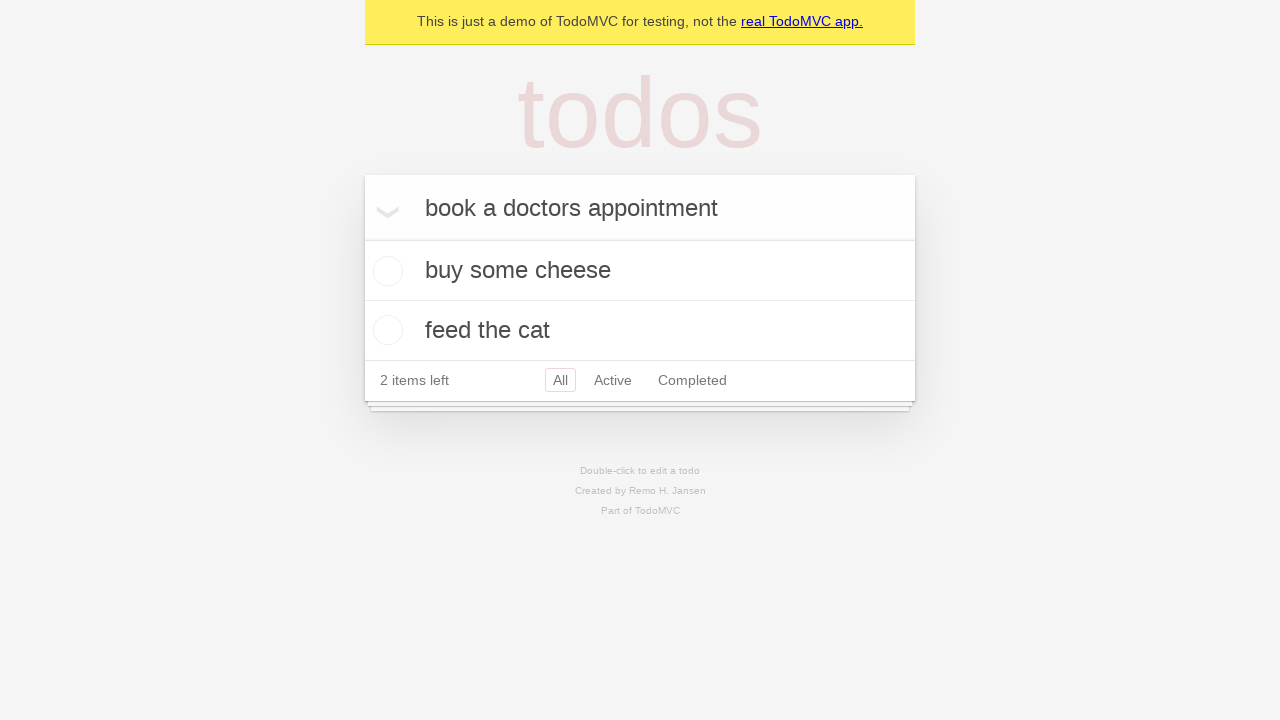

Pressed Enter to add third todo on internal:attr=[placeholder="What needs to be done?"i]
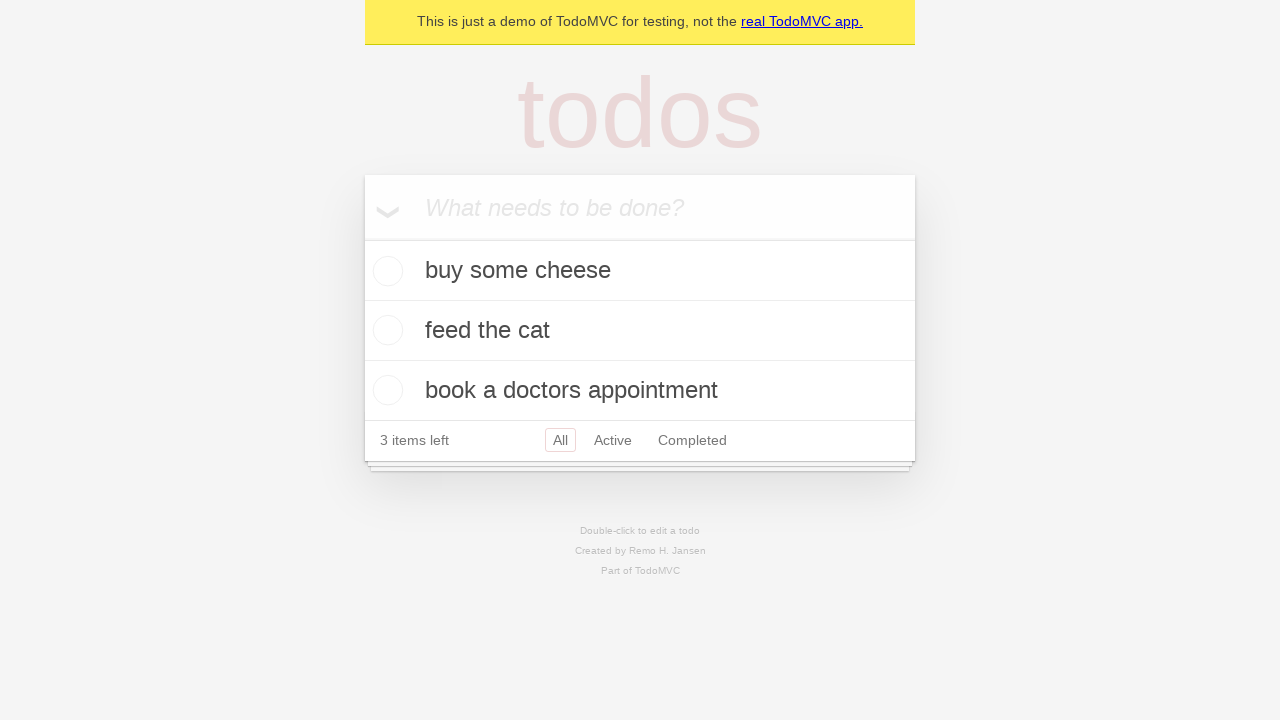

Waited for all three todos to appear
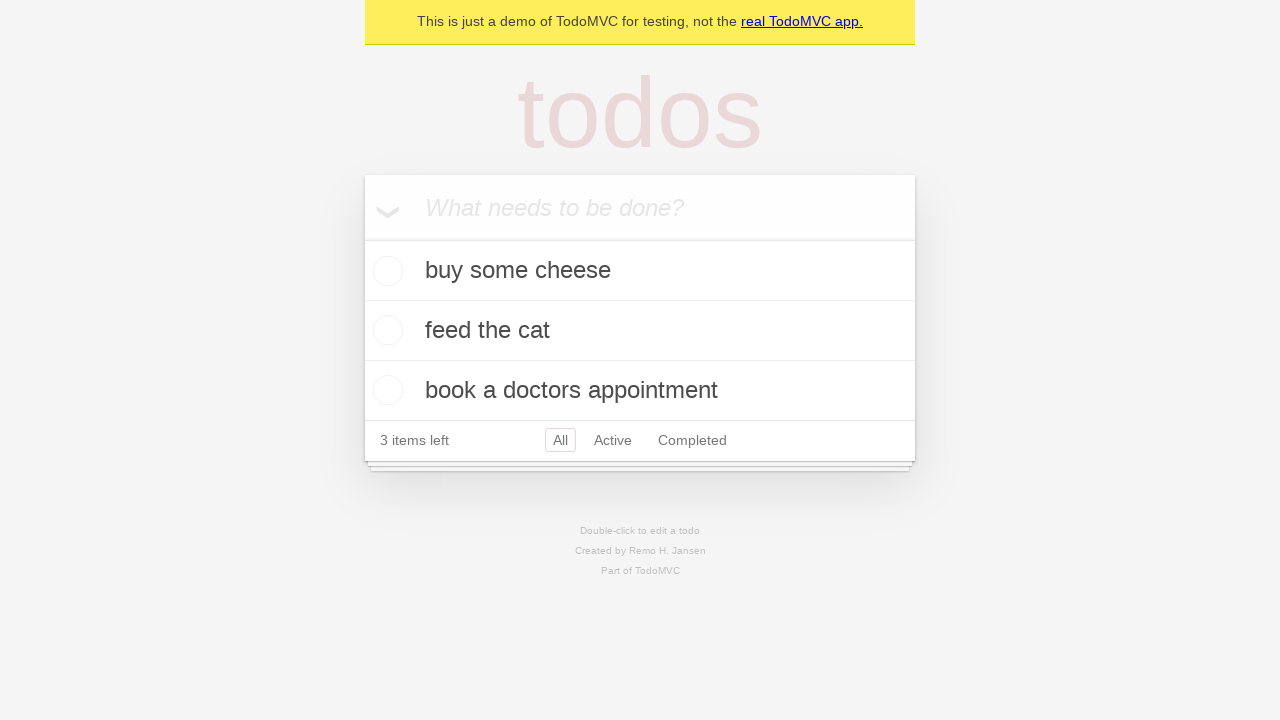

Clicked 'Mark all as complete' checkbox to check all todos at (362, 238) on internal:label="Mark all as complete"i
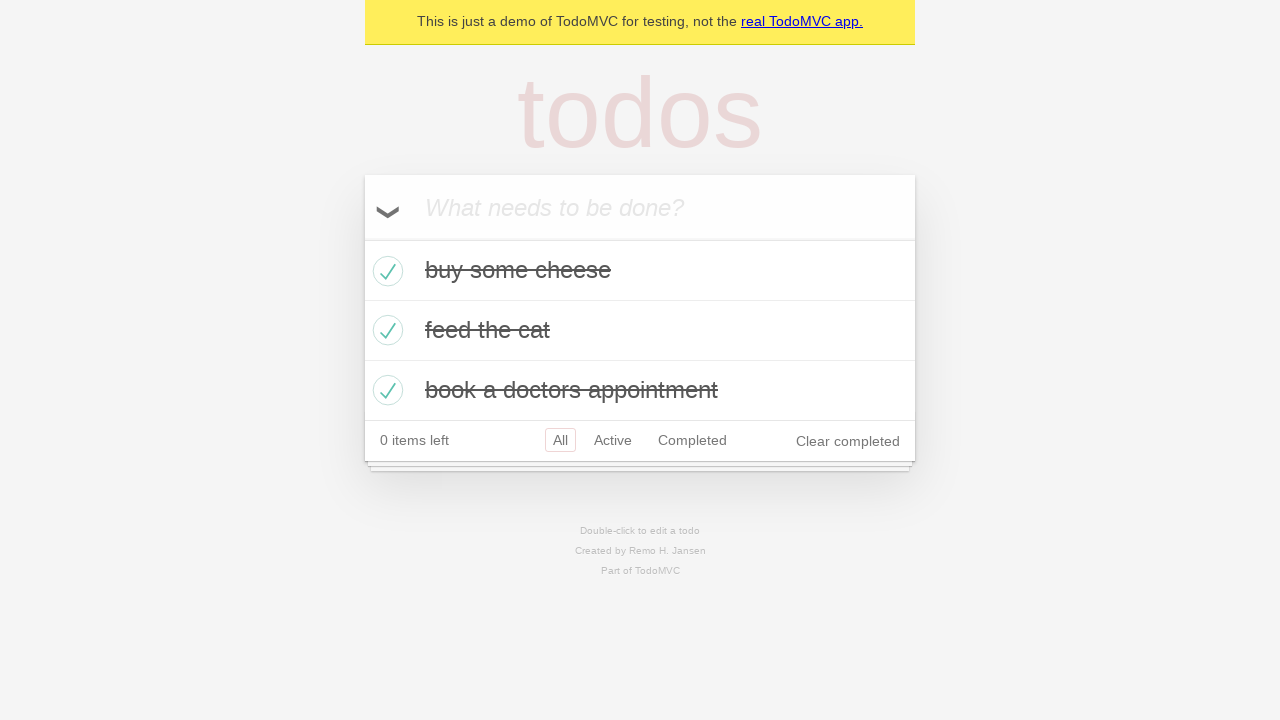

Unchecked the first todo item at (385, 271) on internal:testid=[data-testid="todo-item"s] >> nth=0 >> internal:role=checkbox
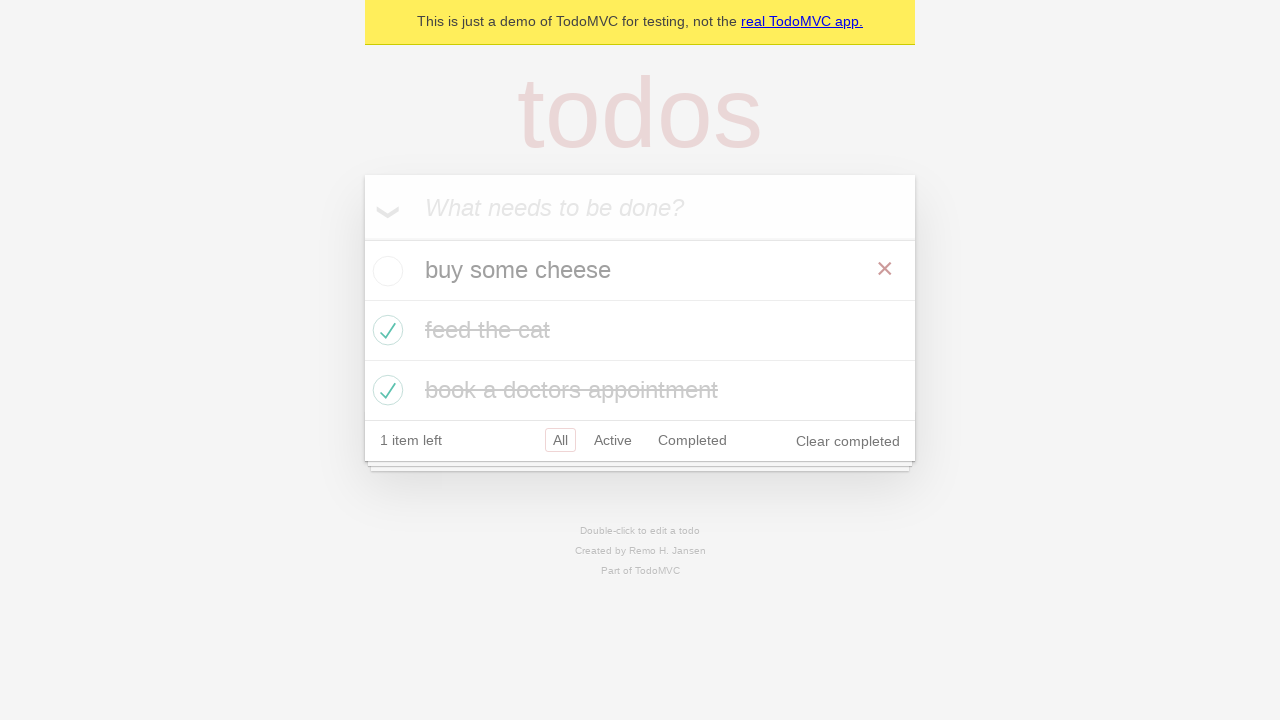

Re-checked the first todo item at (385, 271) on internal:testid=[data-testid="todo-item"s] >> nth=0 >> internal:role=checkbox
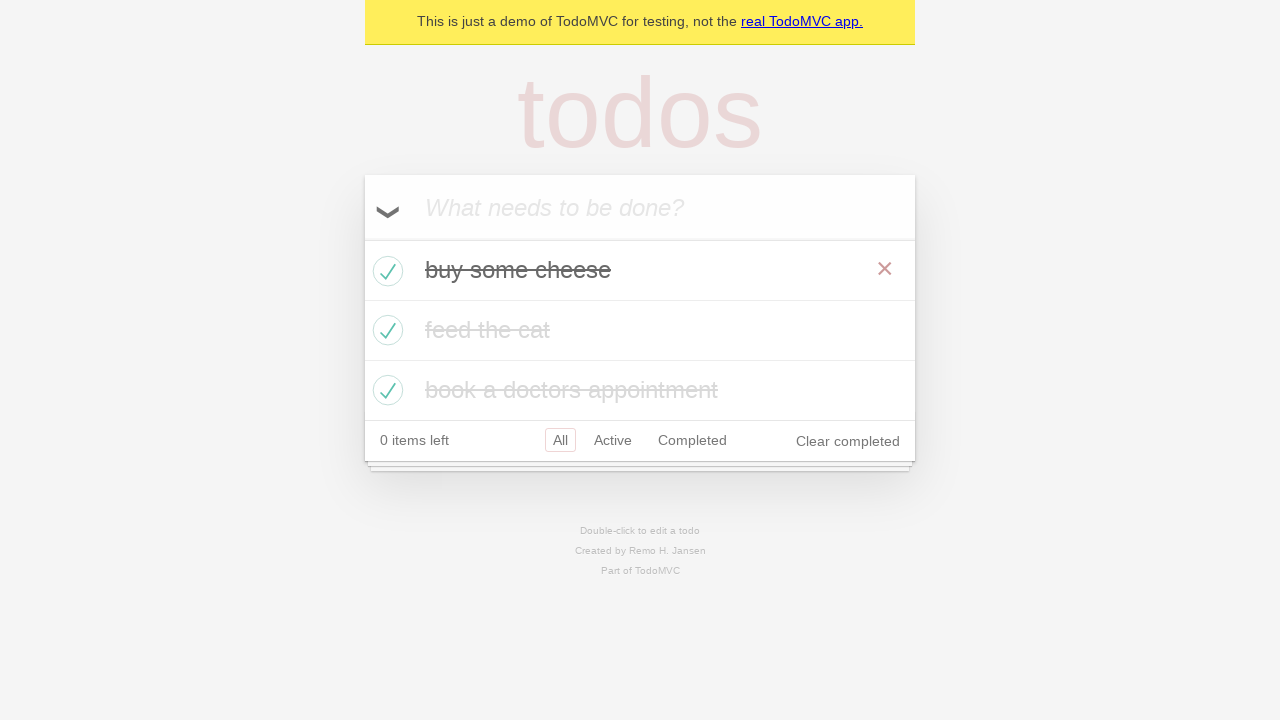

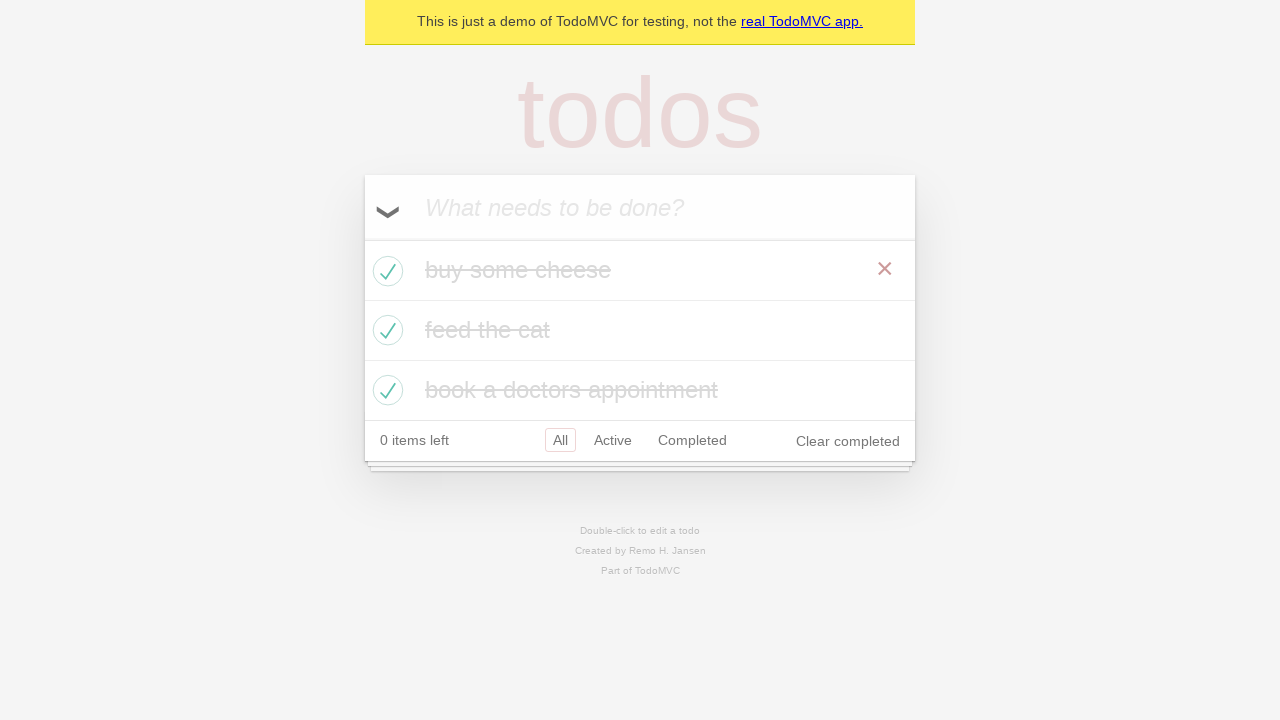